Tests registration form by filling required fields (first name, last name, email) and submitting the form

Starting URL: http://suninjuly.github.io/registration1.html

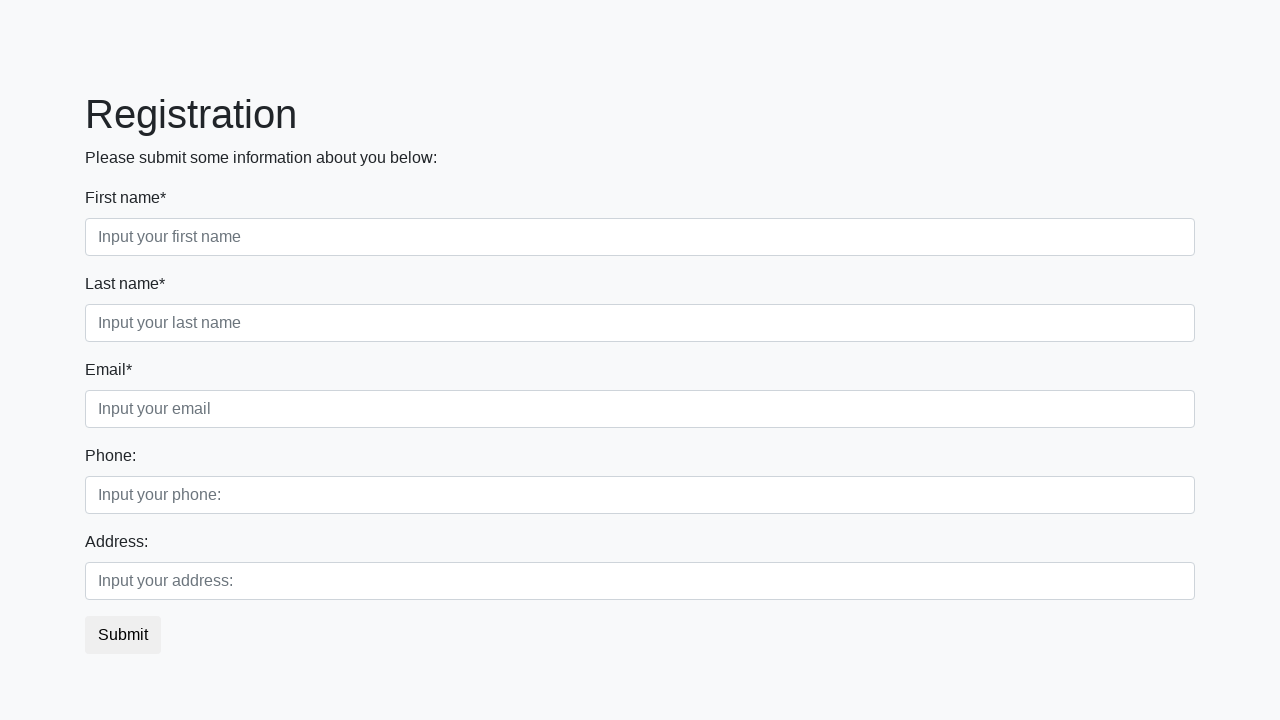

Filled first name field with random text on div.first_block input.first
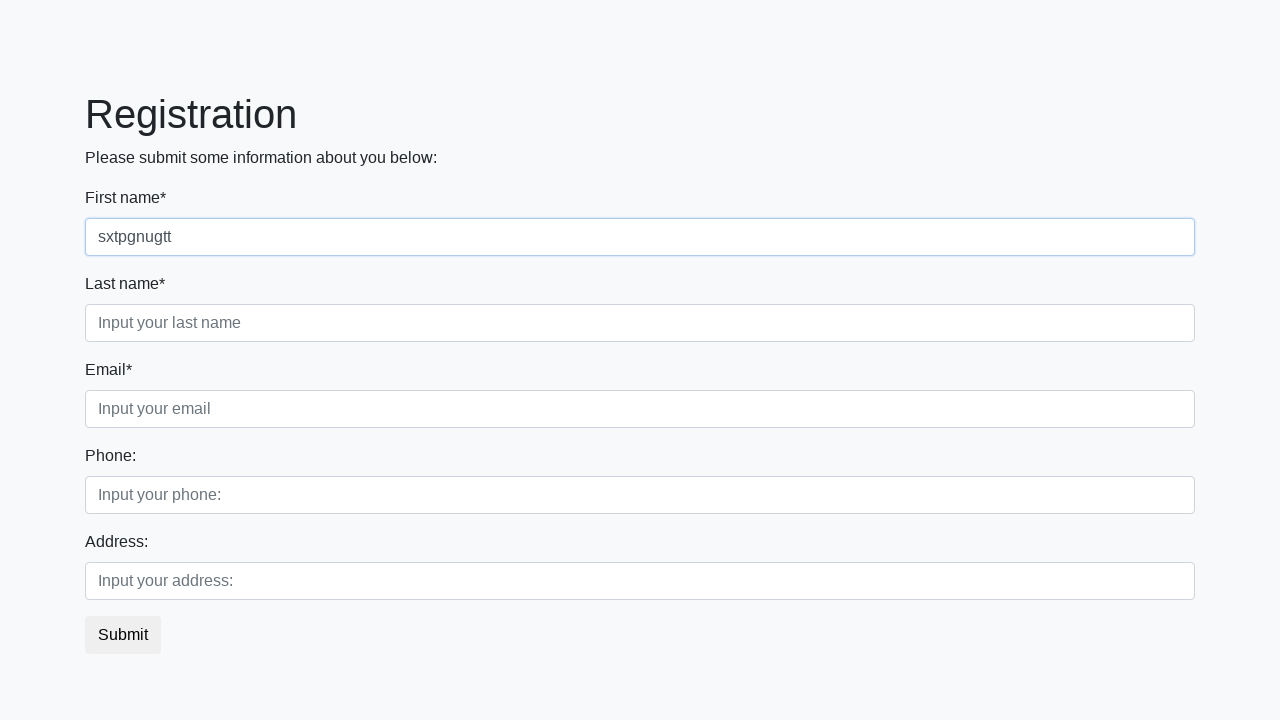

Filled last name field with random text on div.first_block input.second
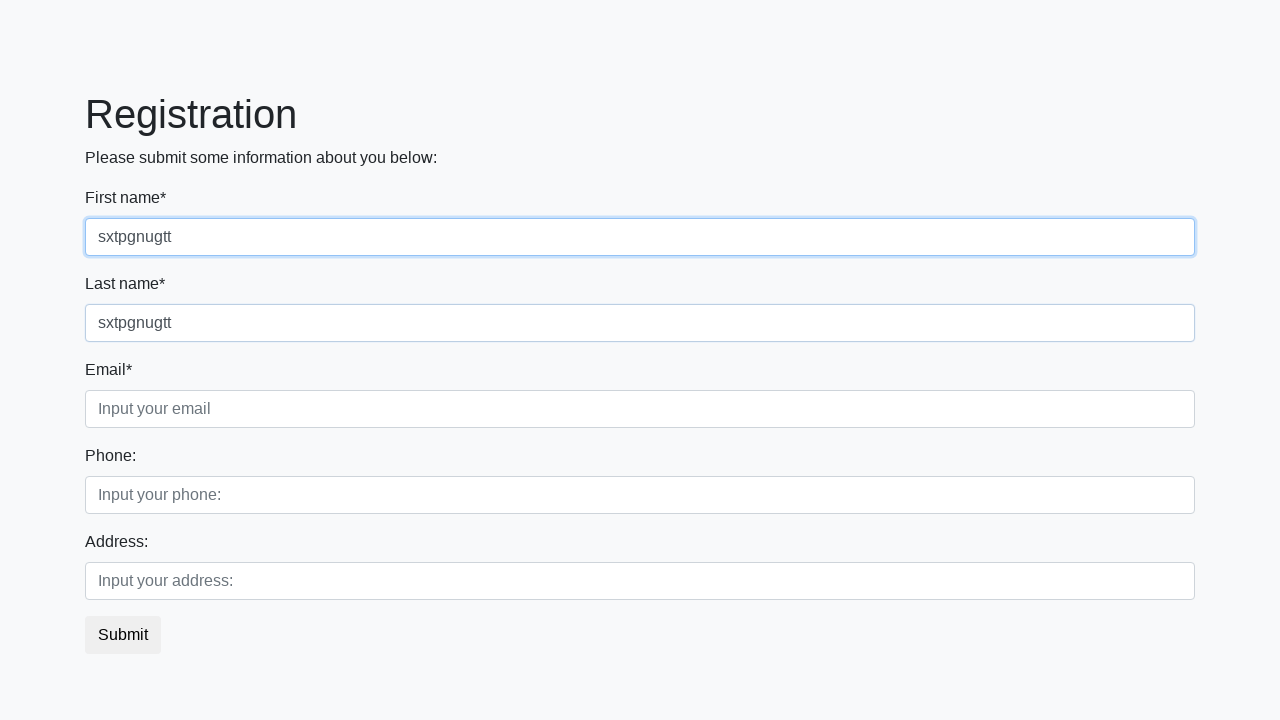

Filled email field with random text on div.first_block input.third
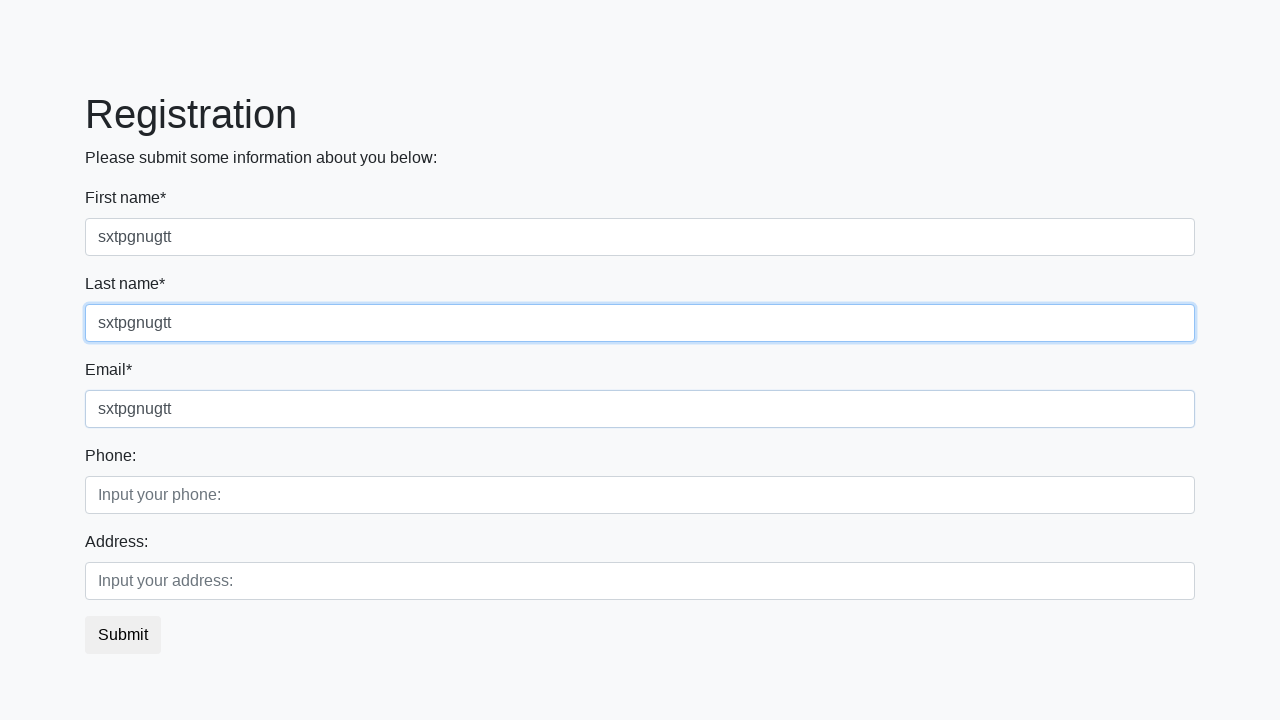

Clicked submit button to register at (123, 635) on .btn-default
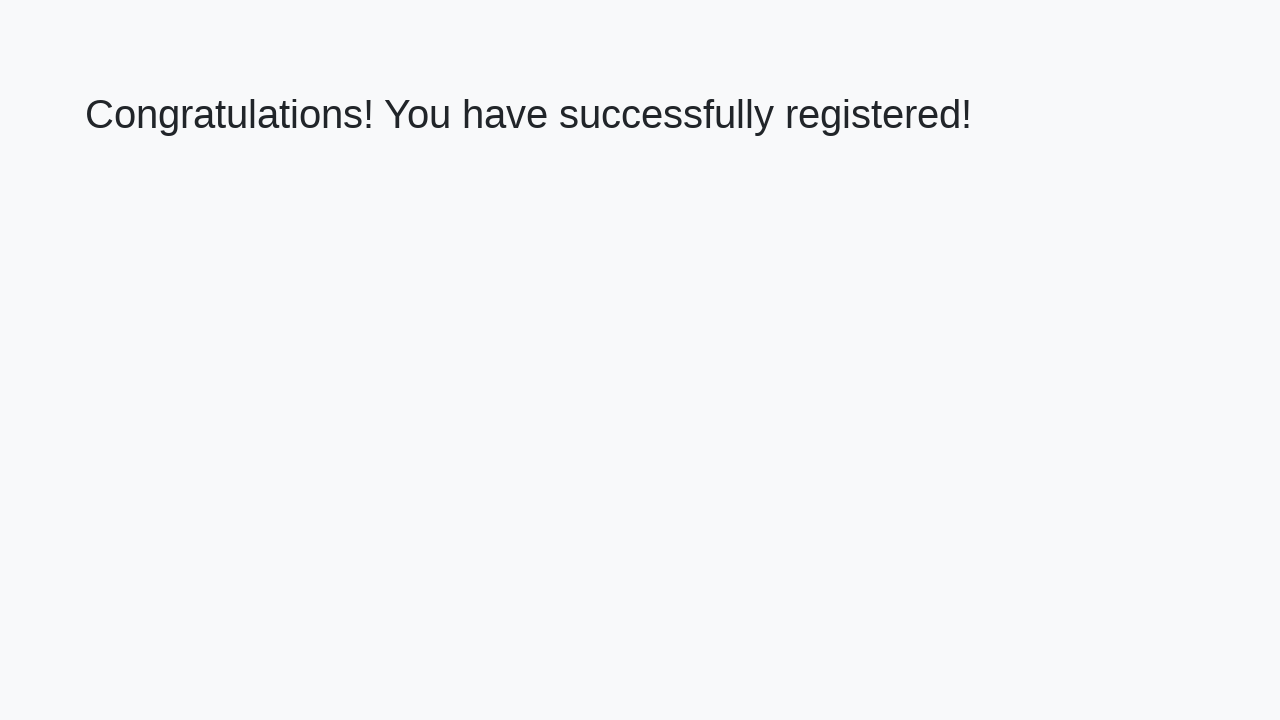

Registration successful - congratulations message appeared
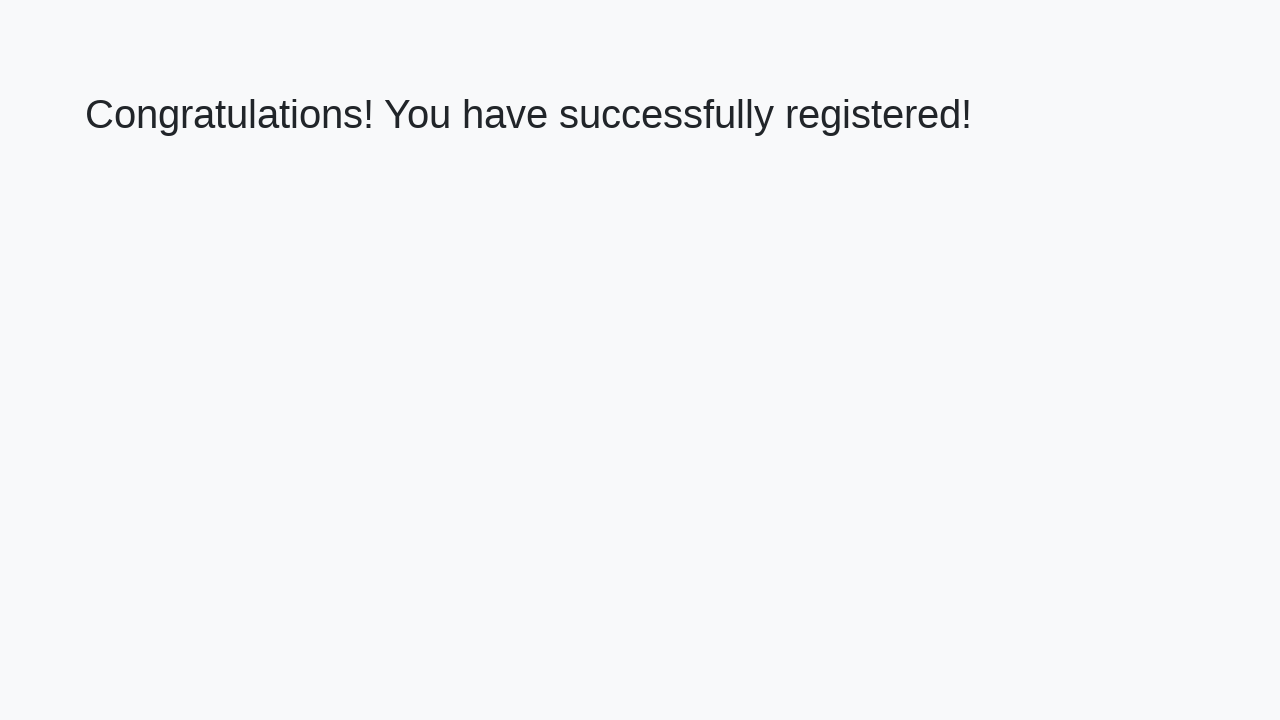

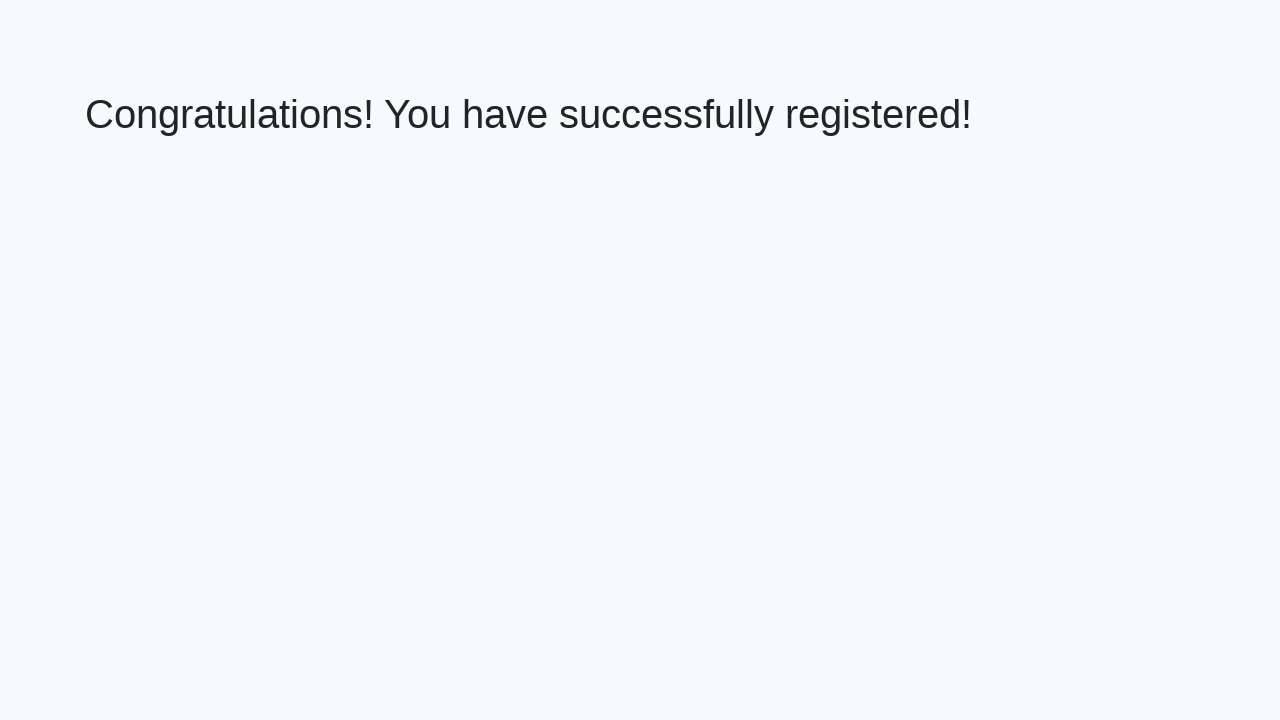